Tests registration form validation with invalid email format and verifies email validation error messages

Starting URL: https://alada.vn/tai-khoan/dang-ky.html

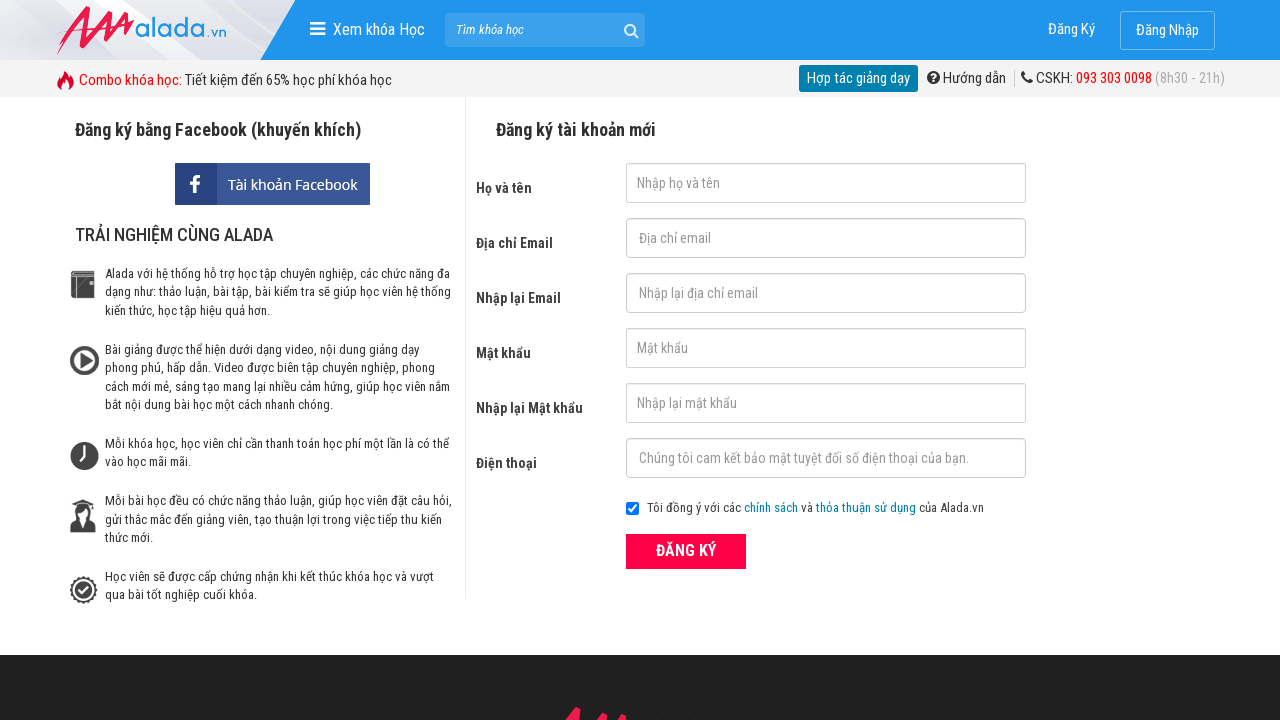

Filled first name field with 'Thuy' on #txtFirstname
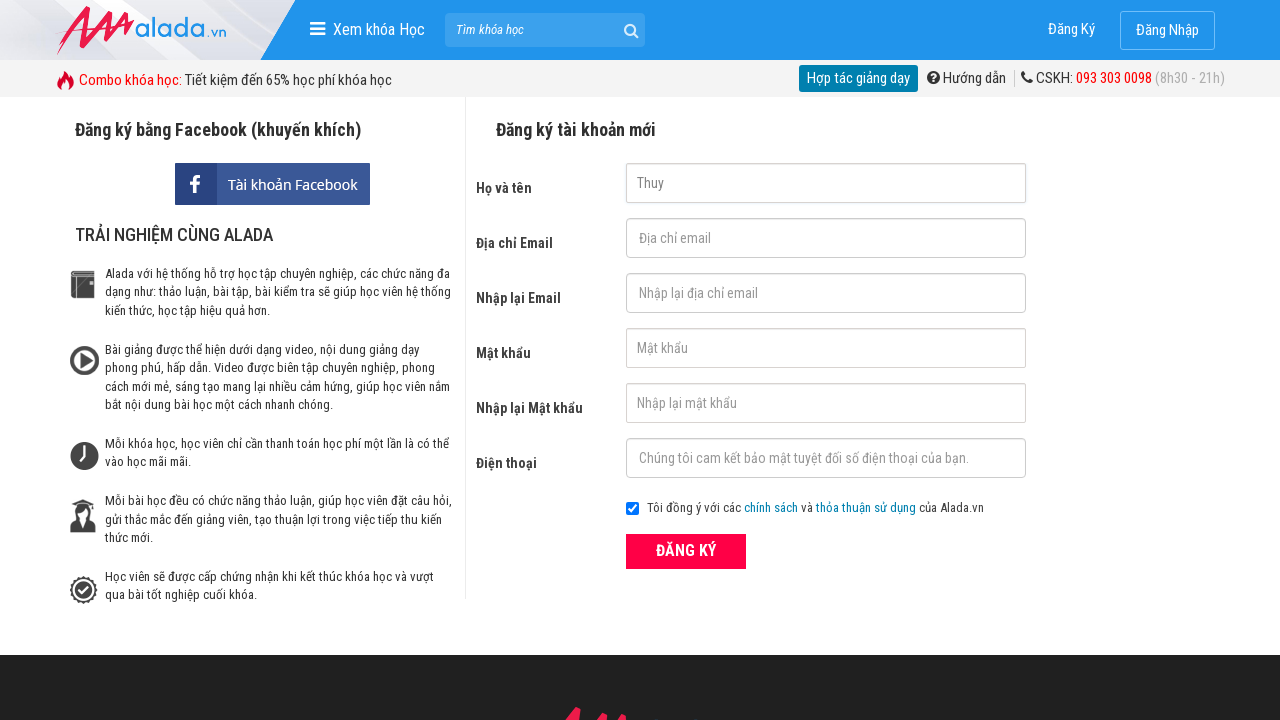

Filled email field with invalid format '1212@23@44' on #txtEmail
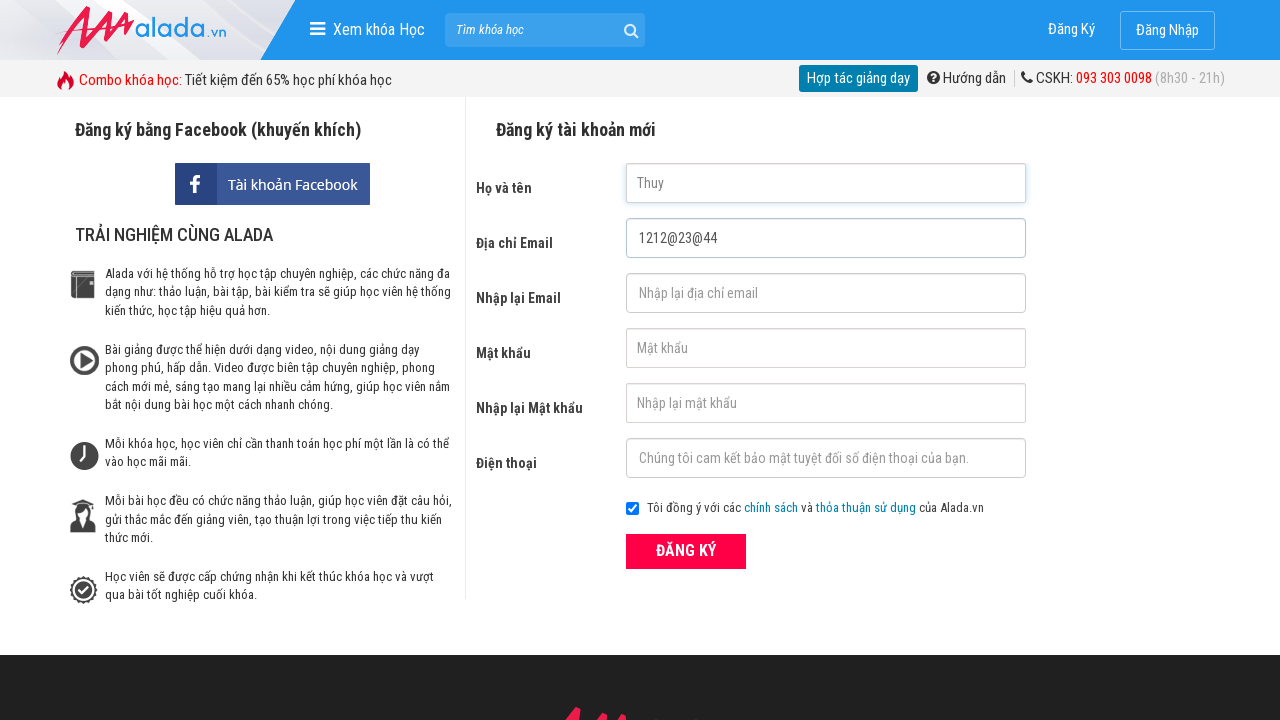

Filled confirm email field with invalid format '1212@23@44' on #txtCEmail
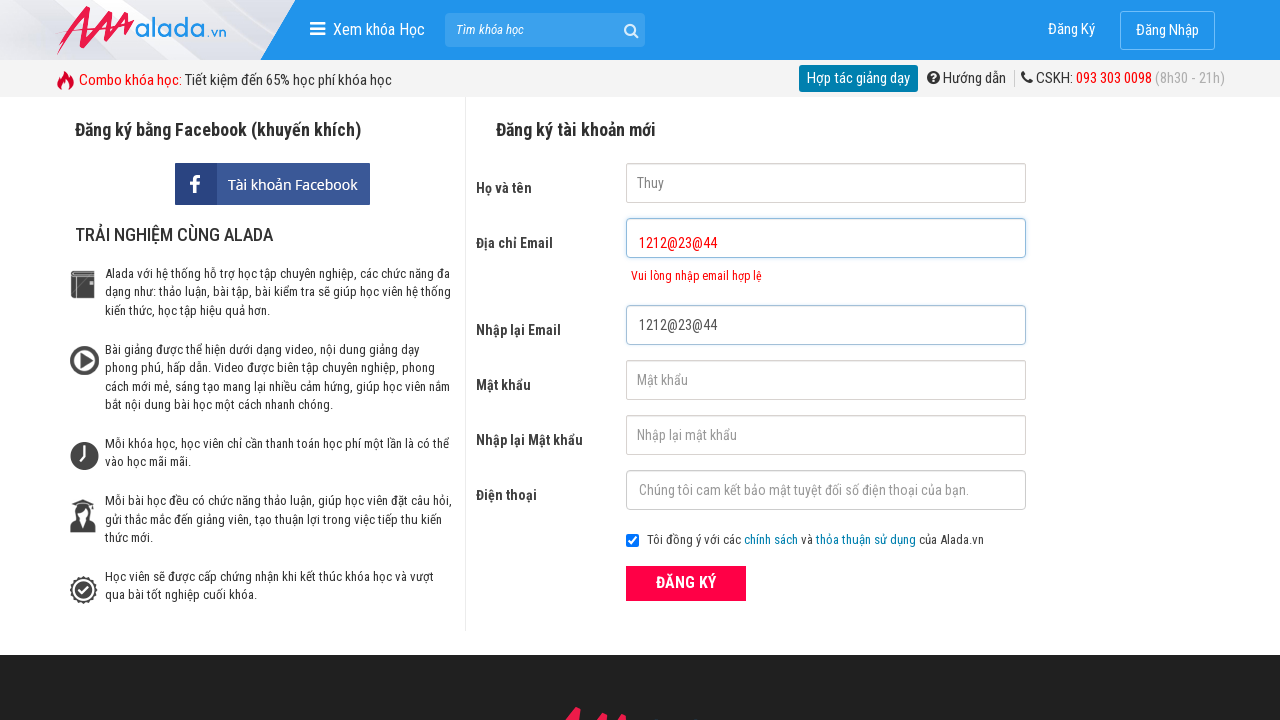

Filled password field with 'thuyvm@2132' on #txtPassword
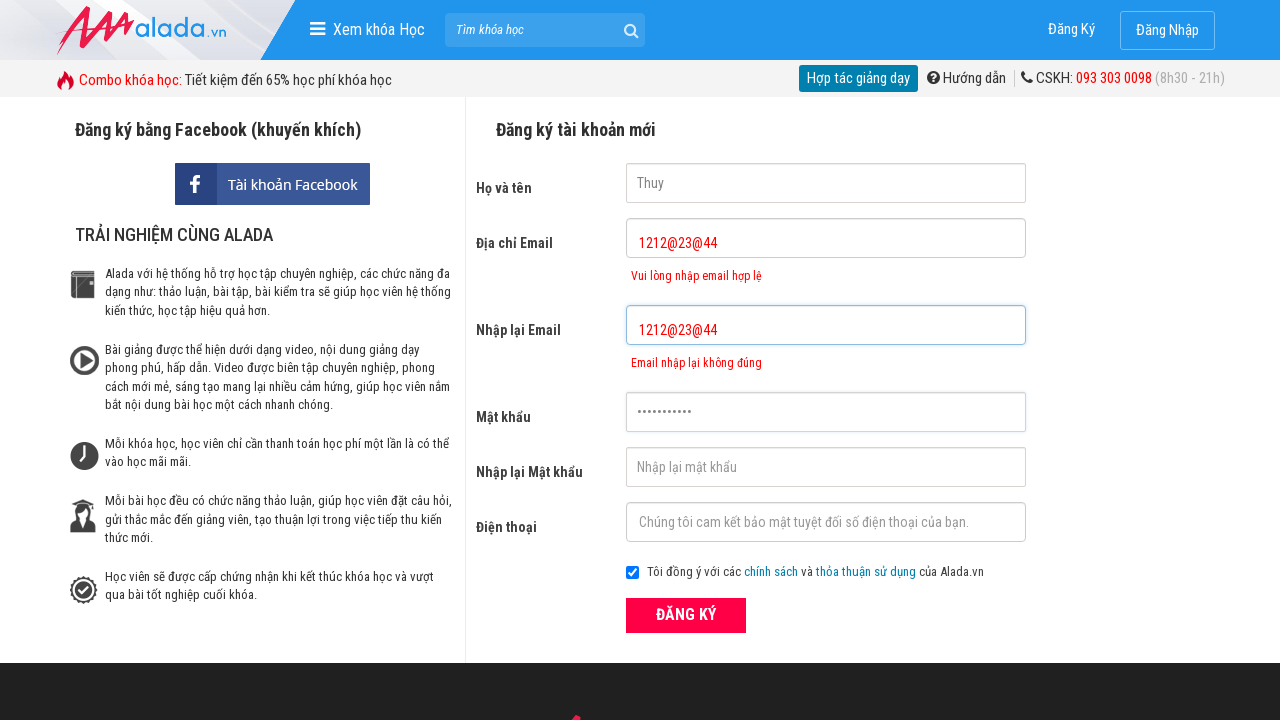

Filled confirm password field with 'thuyvm@2132' on #txtCPassword
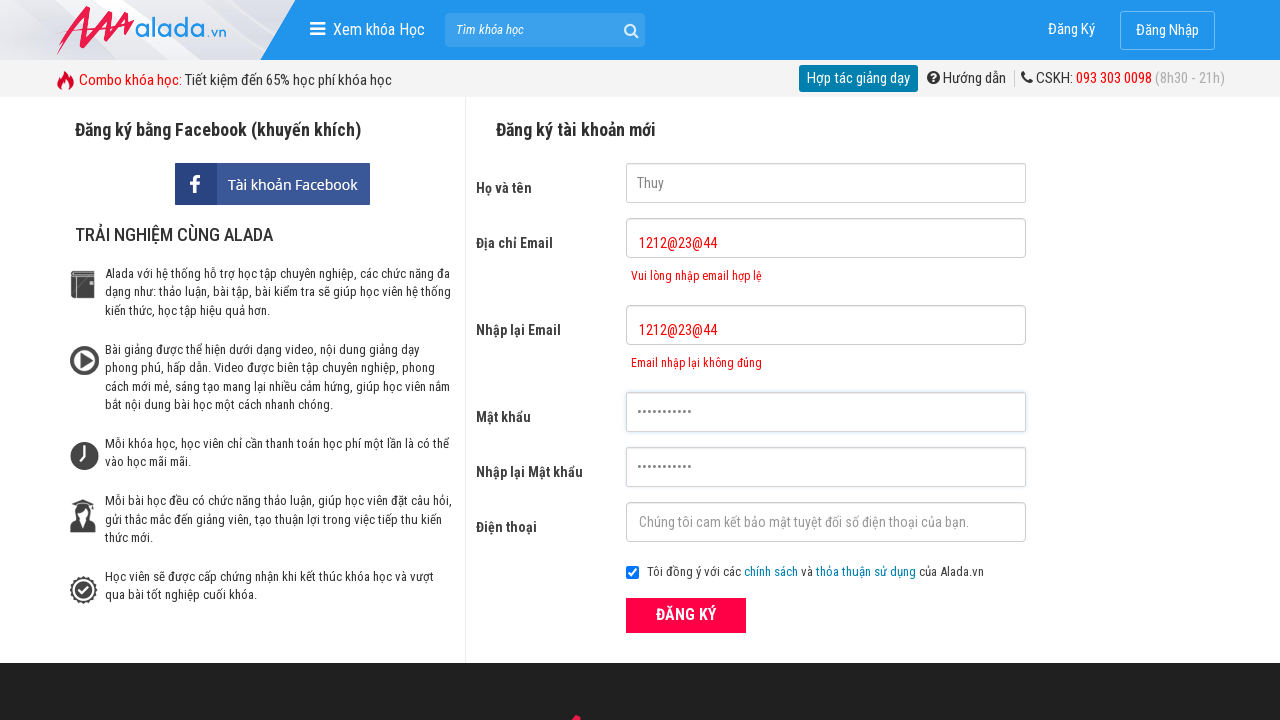

Filled phone field with '0936111111' on #txtPhone
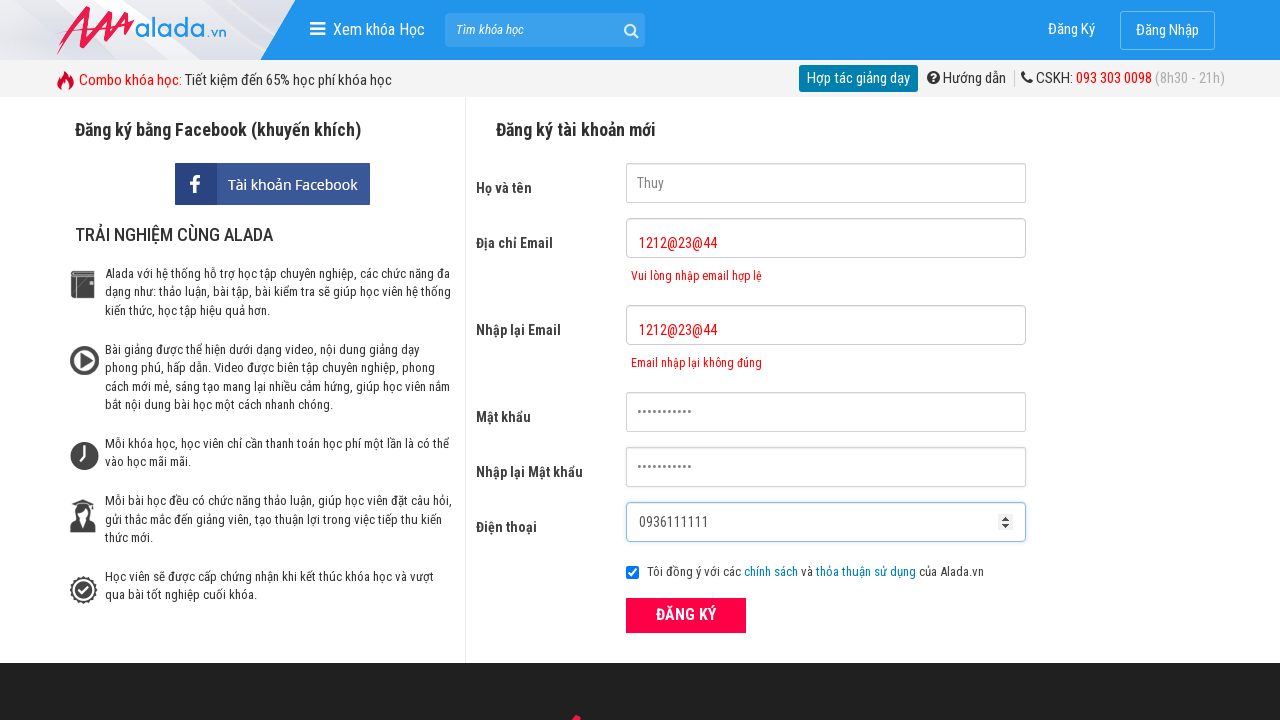

Clicked submit button to register at (686, 615) on button[type='submit']
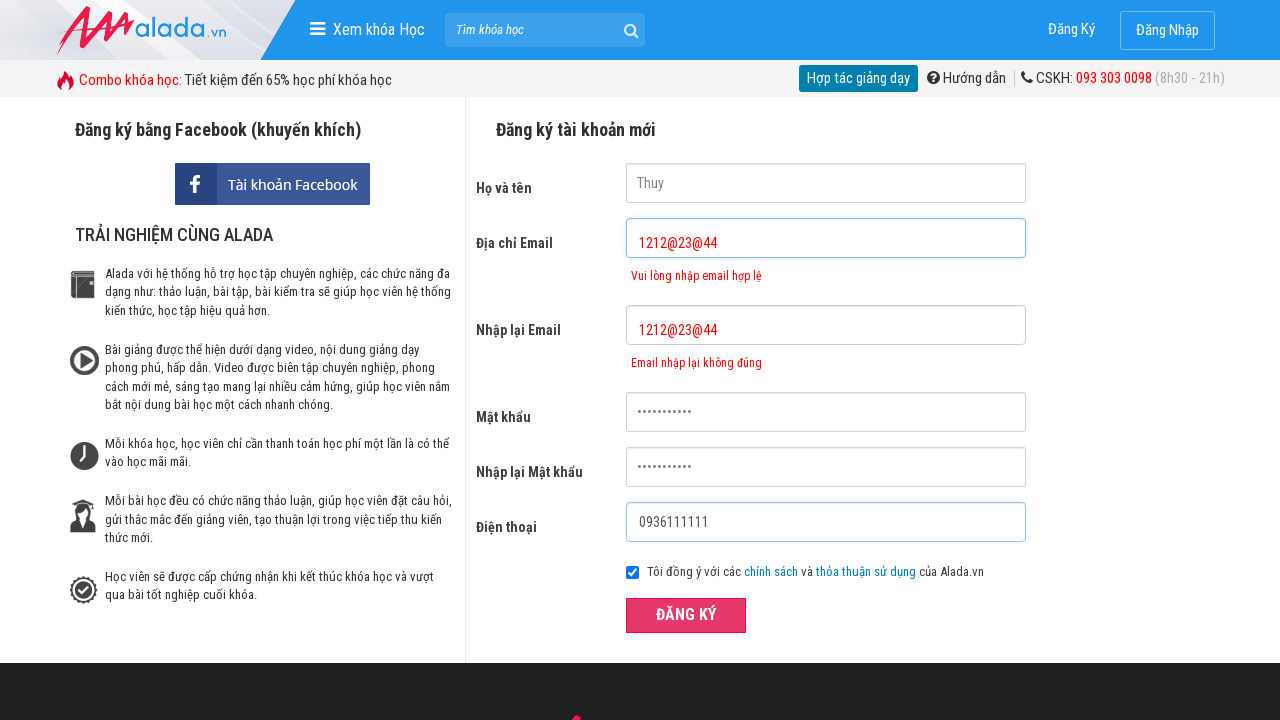

Email validation error message appeared
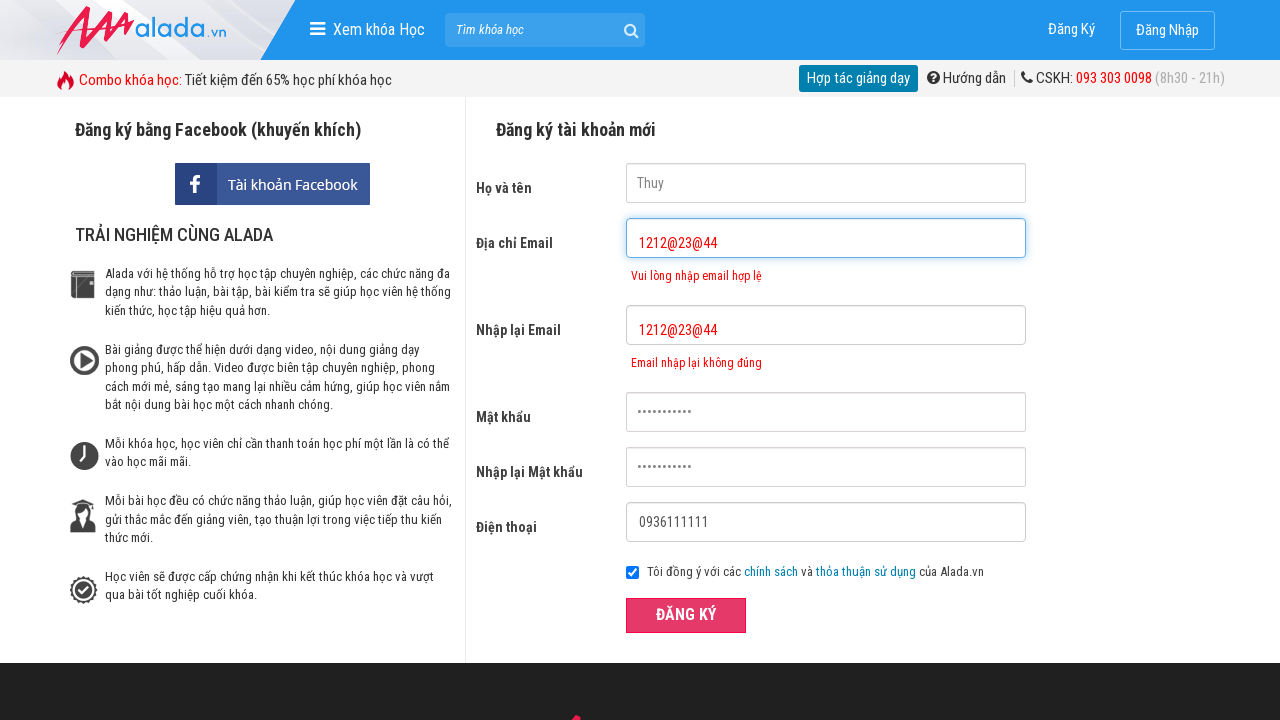

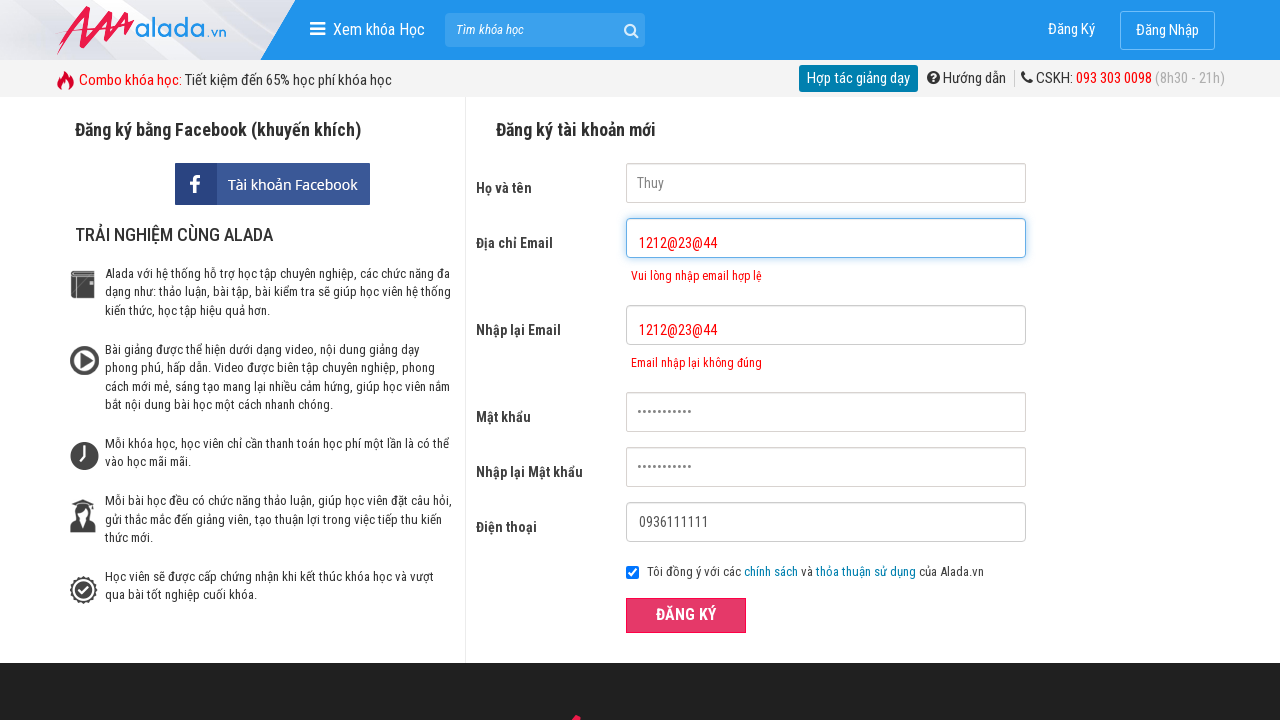